Navigates to the Monitors category, clicks on ASUS Full HD monitor, and verifies its price

Starting URL: https://www.demoblaze.com

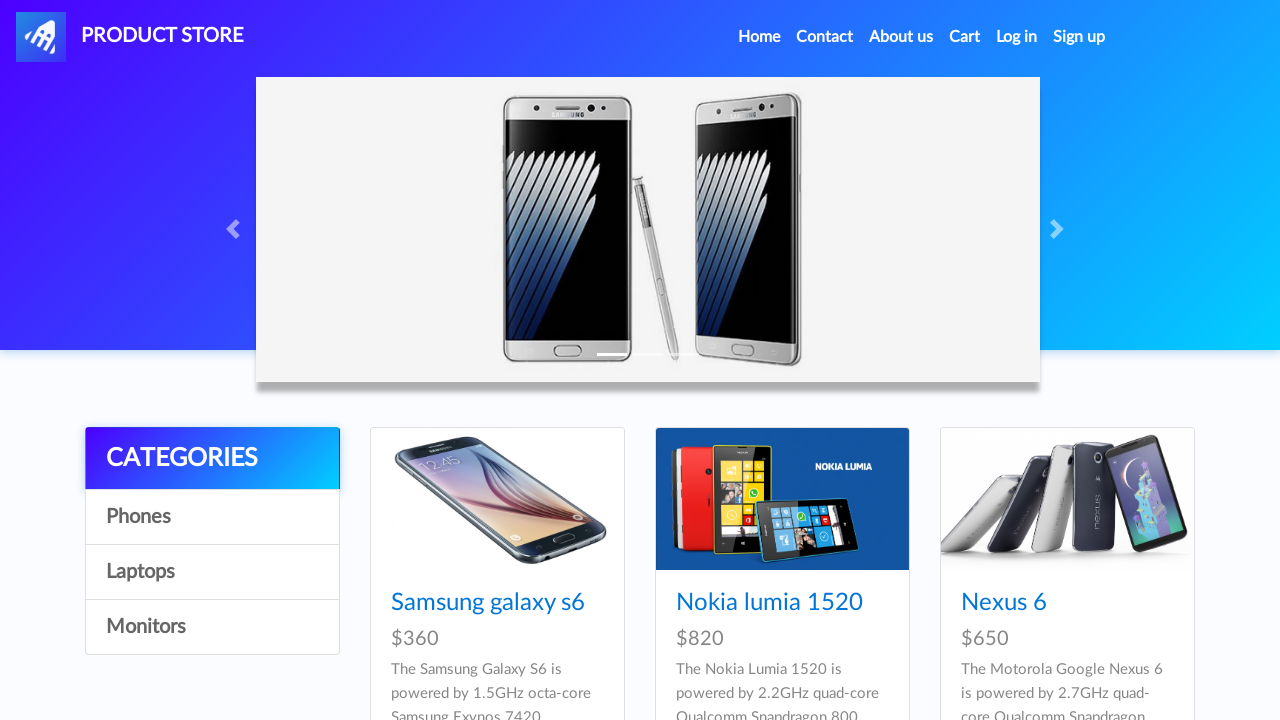

Clicked on Monitors category at (212, 627) on text=Monitors
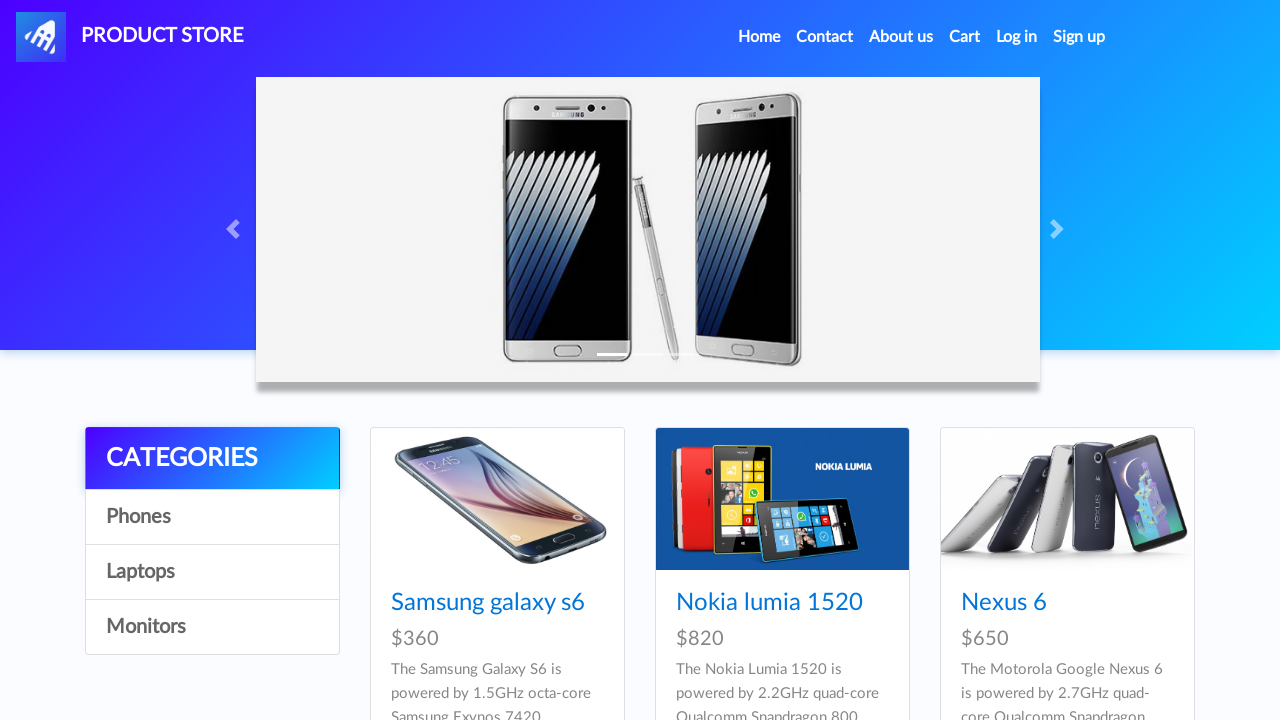

Clicked on ASUS Full HD monitor at (749, 483) on text=ASUS Full HD
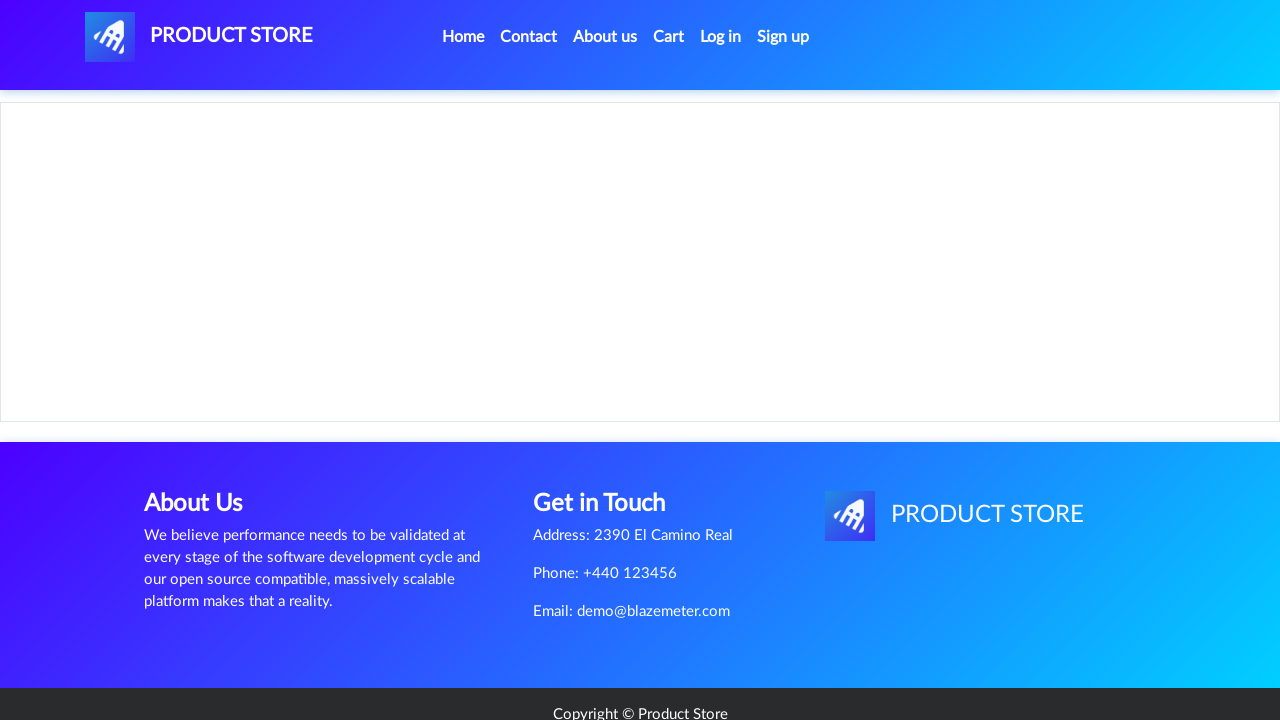

Located price element
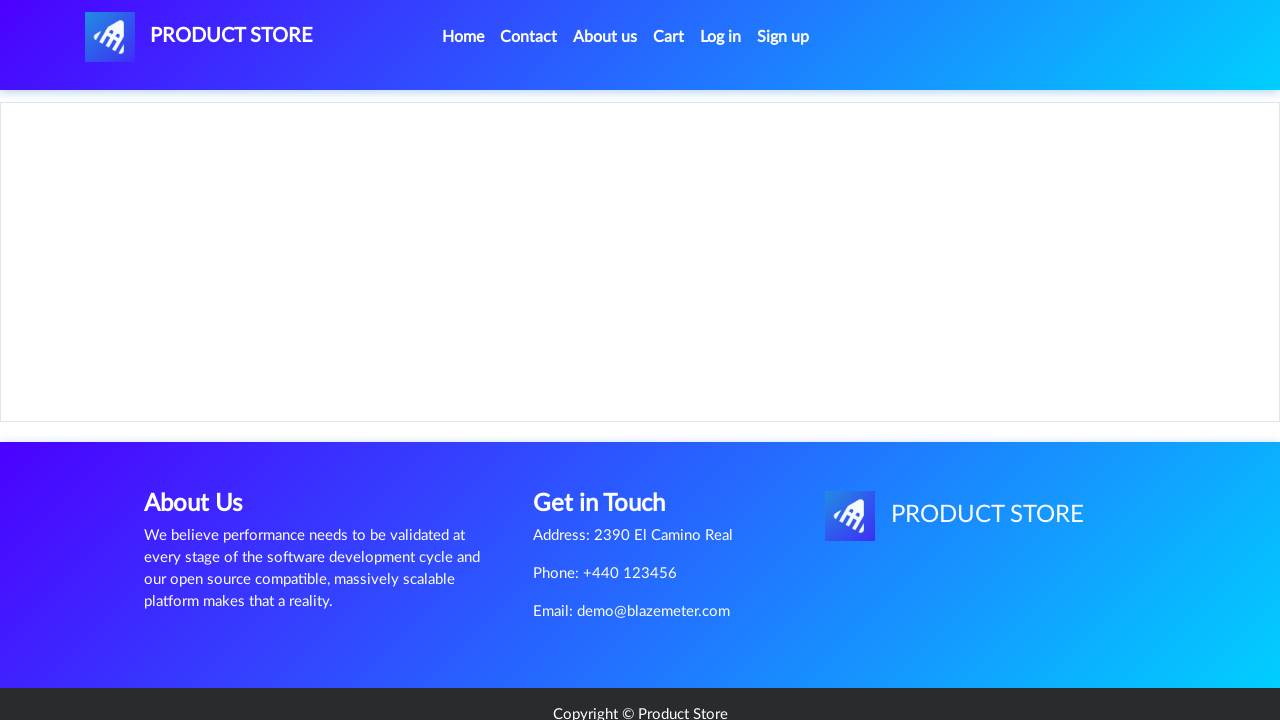

Waited for price element to load
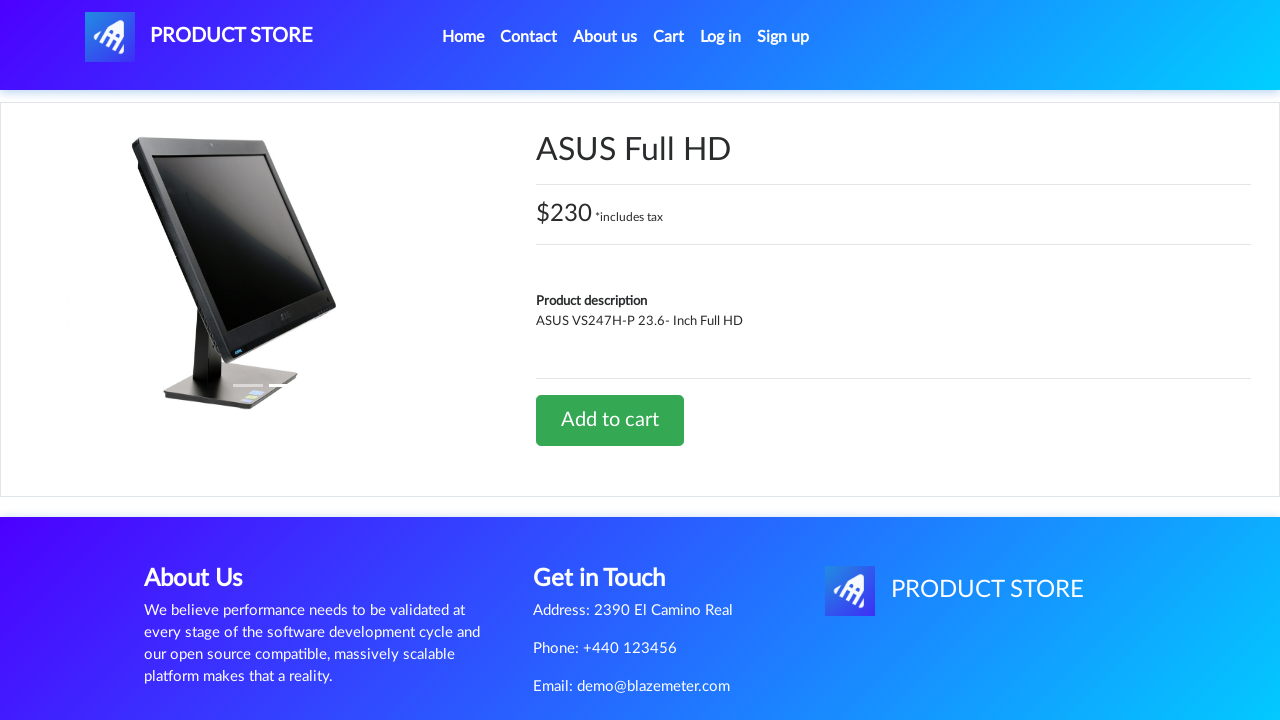

Verified ASUS Full HD monitor price is $230 *includes tax
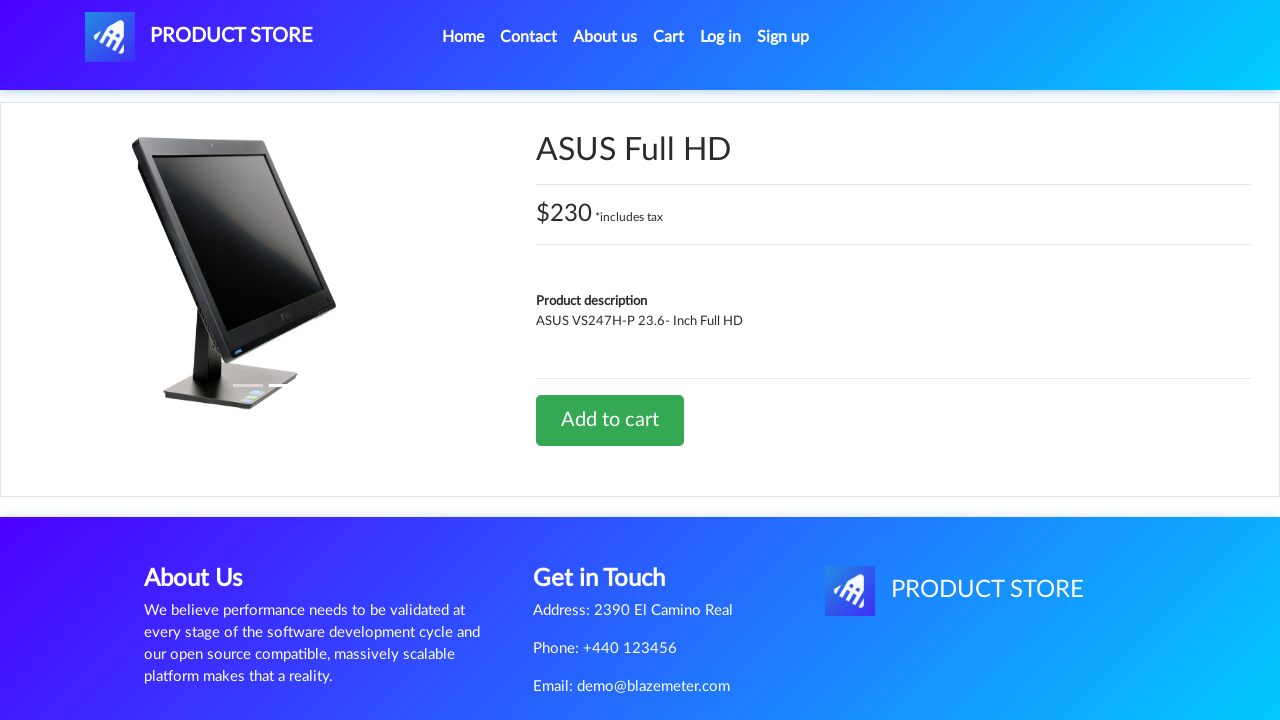

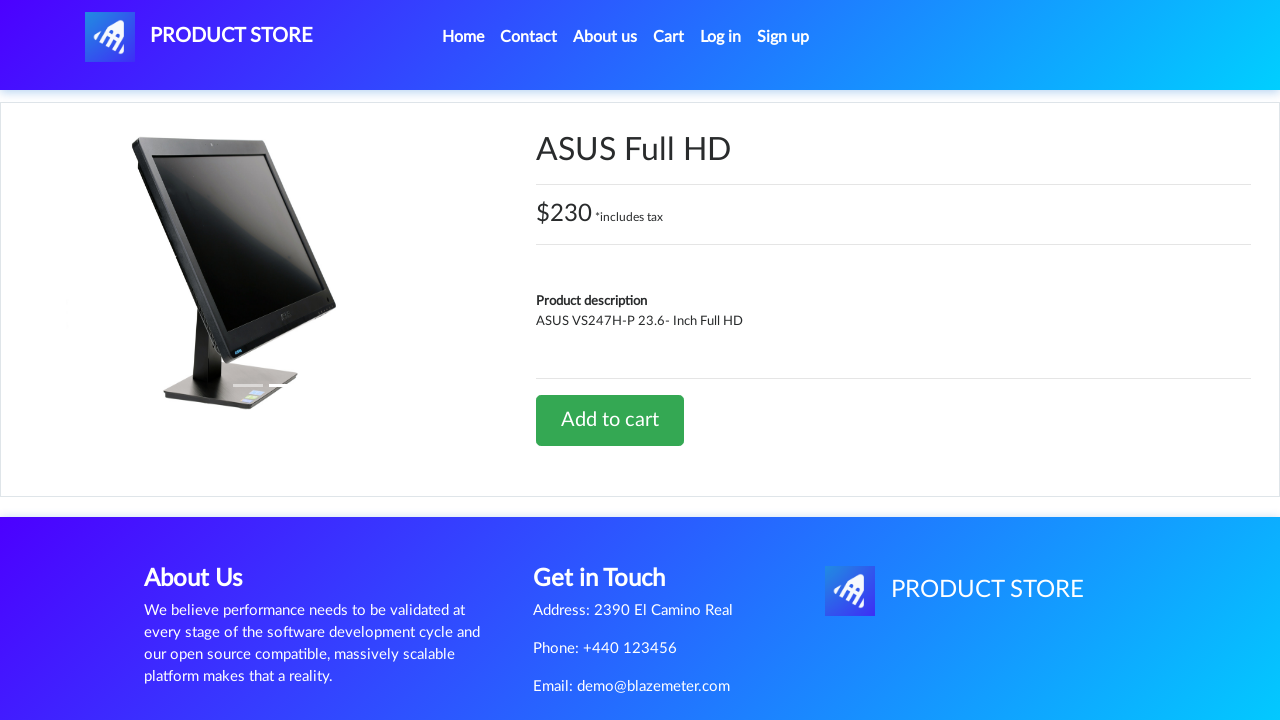